Tests opening a new tab, interacting with it, closing it, and returning to parent

Starting URL: https://rahulshettyacademy.com/AutomationPractice/

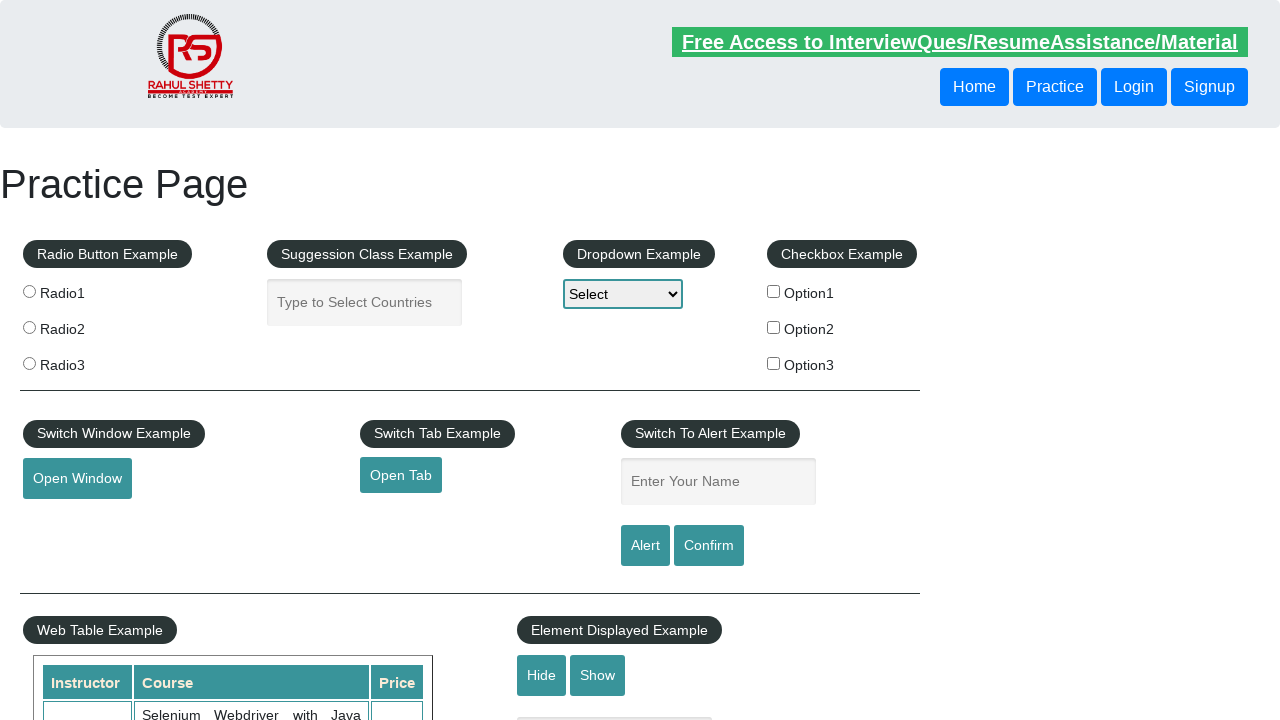

Clicked button to open new tab at (401, 475) on #opentab
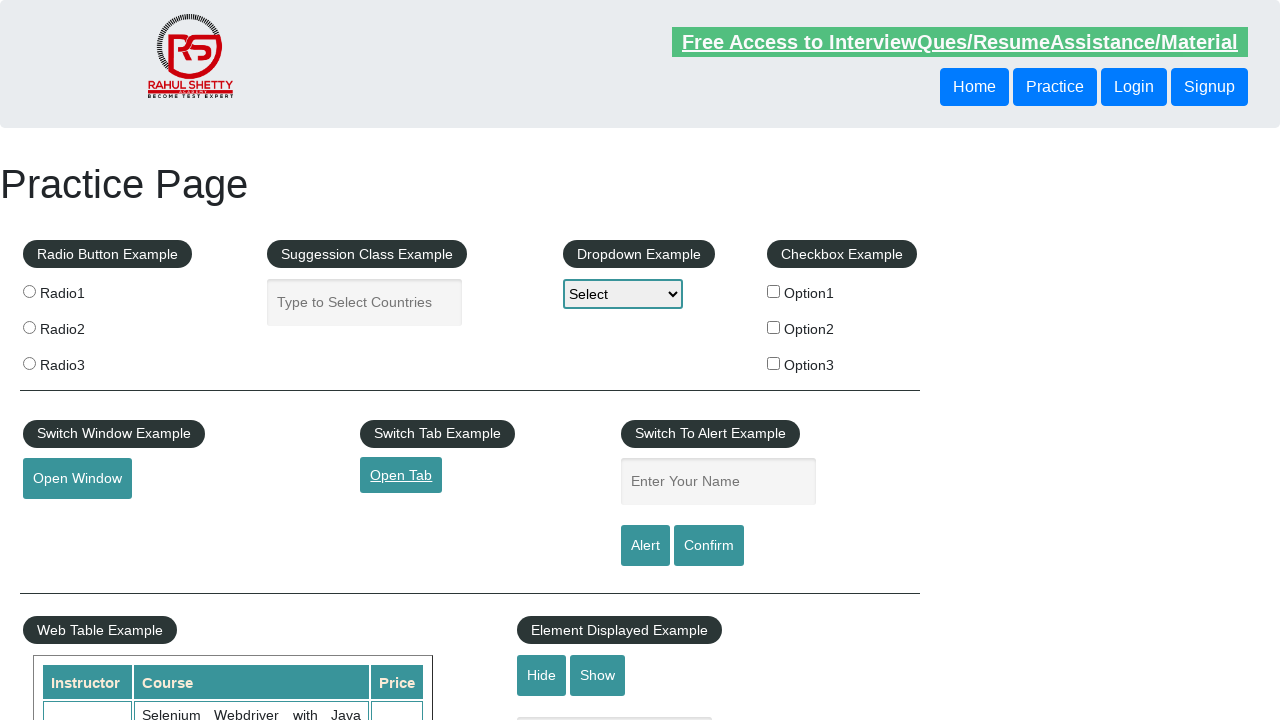

New tab opened and captured
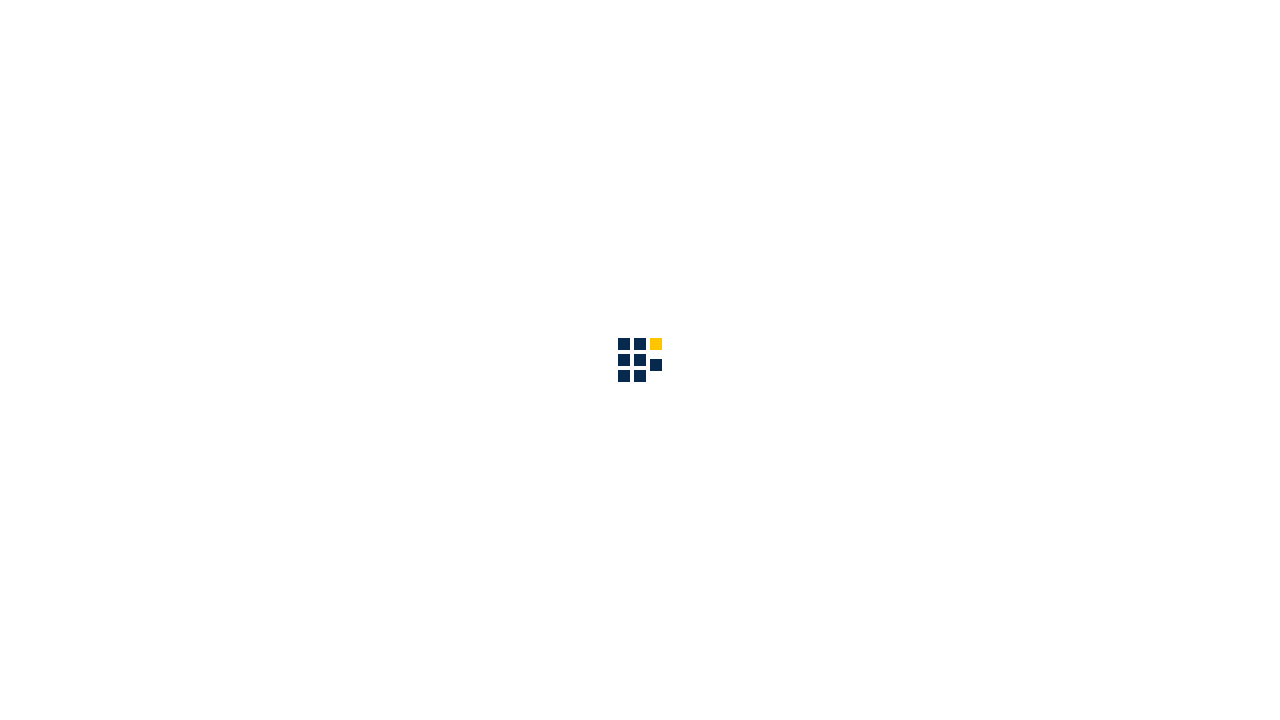

New tab page loaded completely
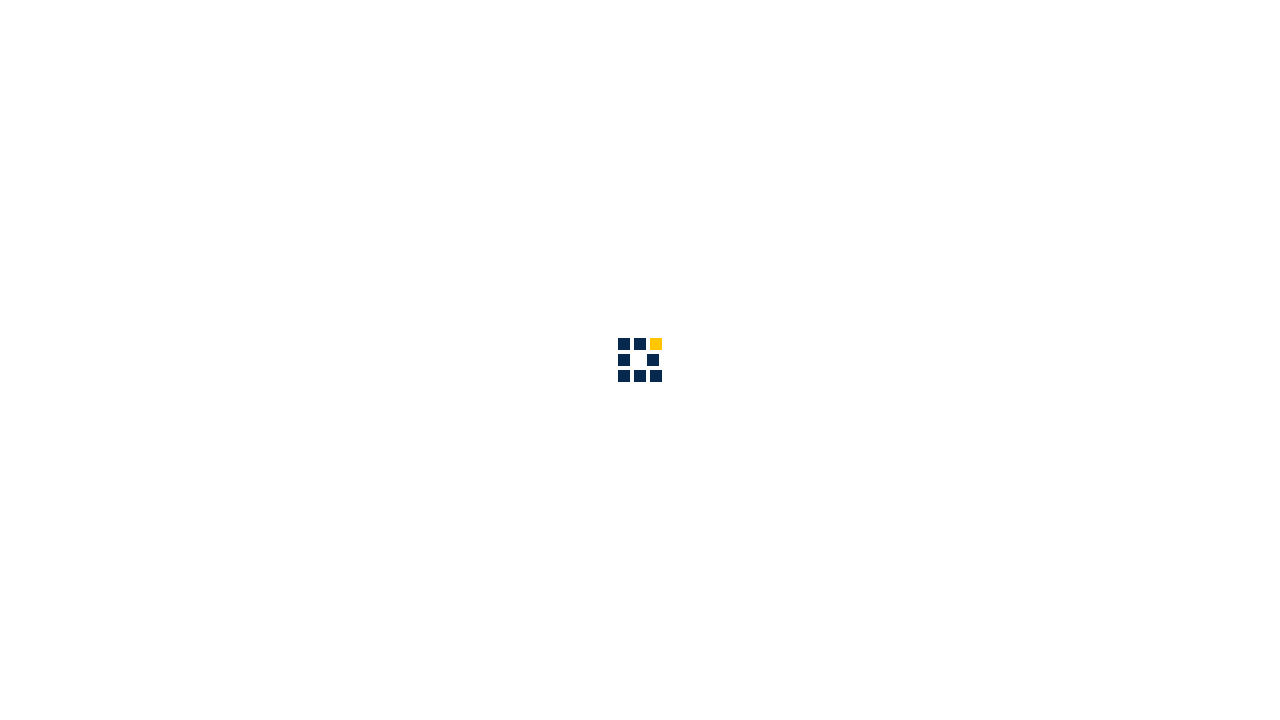

Clicked 'Access all our Courses' link in new tab at (1092, 26) on a:has-text('Access all our Courses')
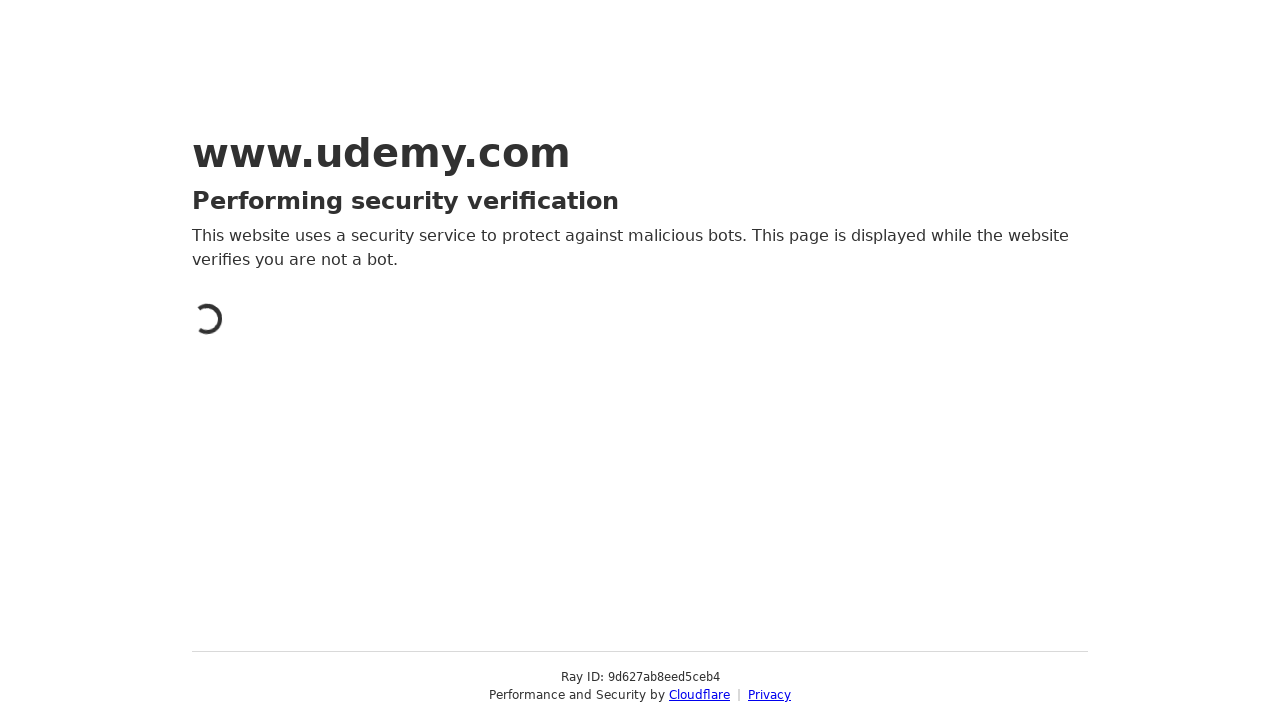

Closed new tab
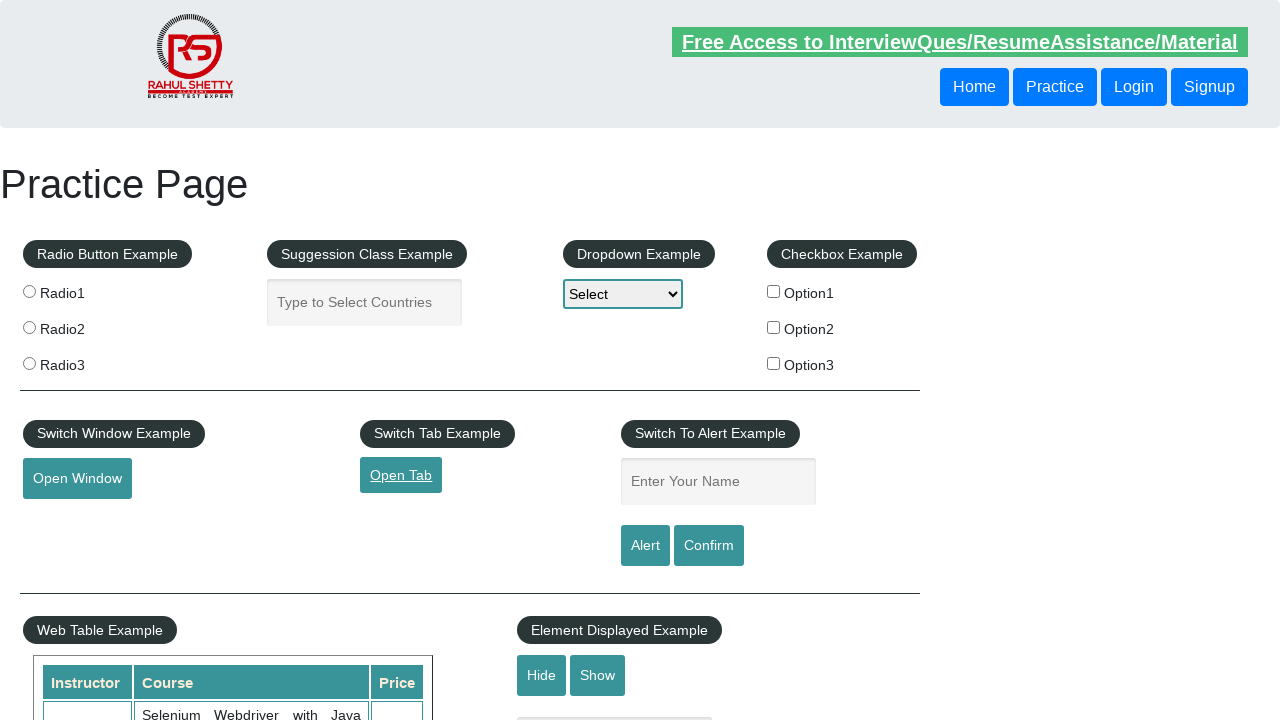

Clicked button to open new tab again on original page at (401, 475) on #opentab
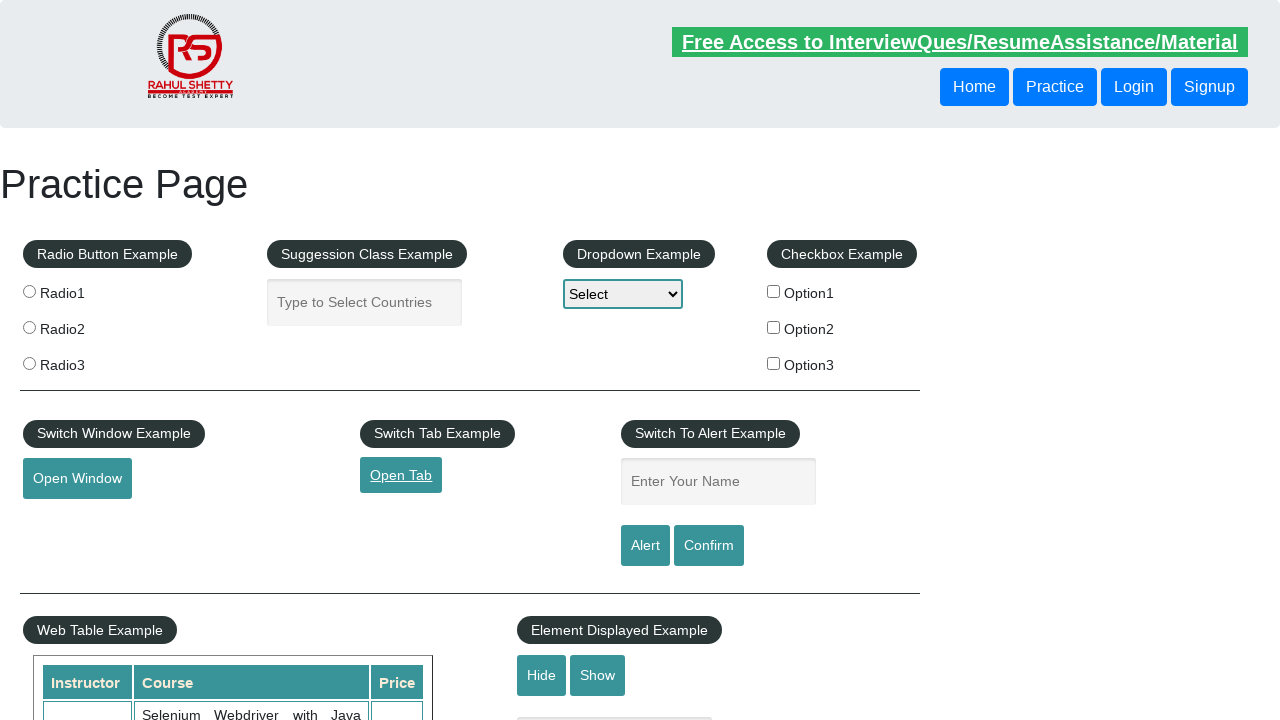

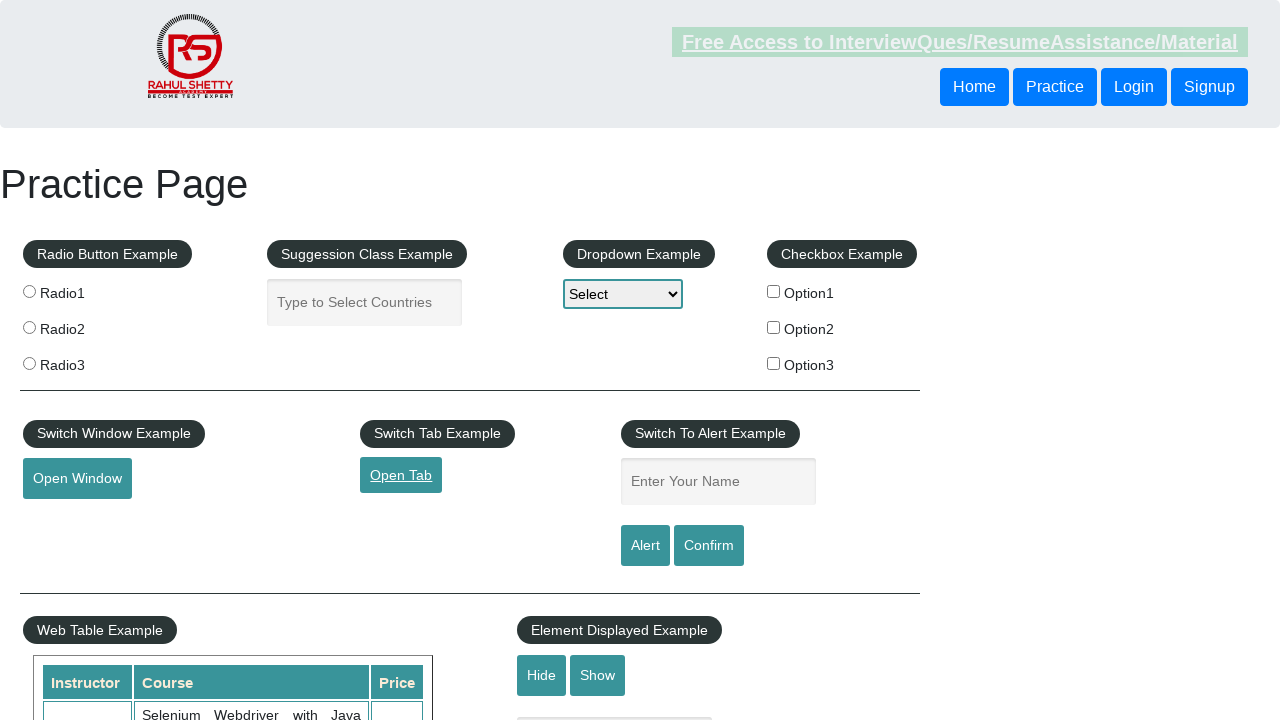